Tests page scrolling functionality by navigating to jqueryui.com and scrolling down 400 pixels using JavaScript execution

Starting URL: http://jqueryui.com

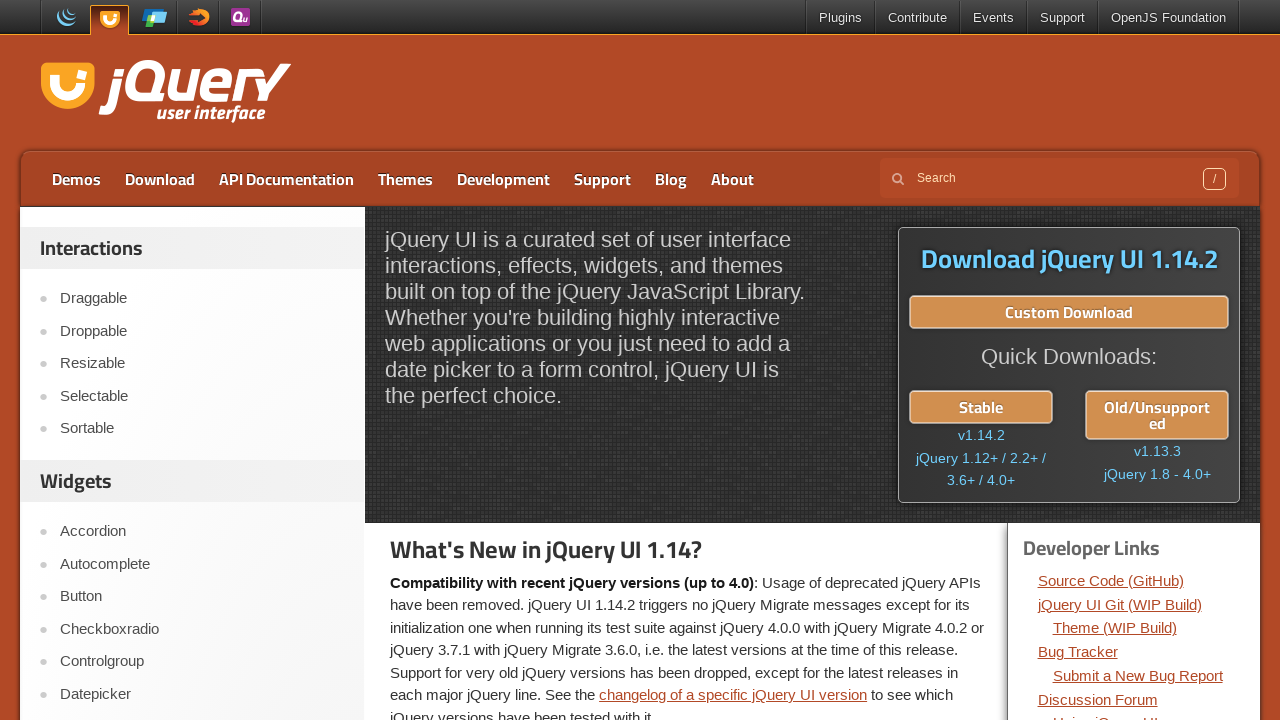

Waited for page to load (domcontentloaded)
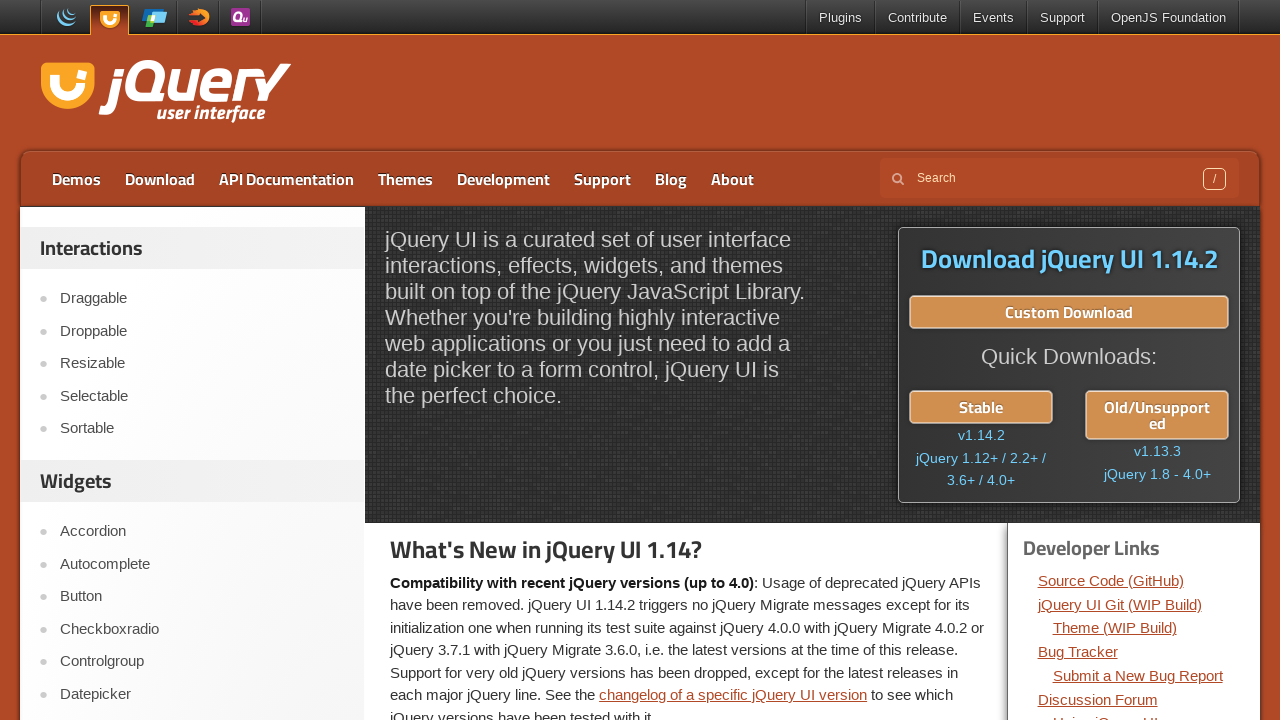

Scrolled down 400 pixels using JavaScript
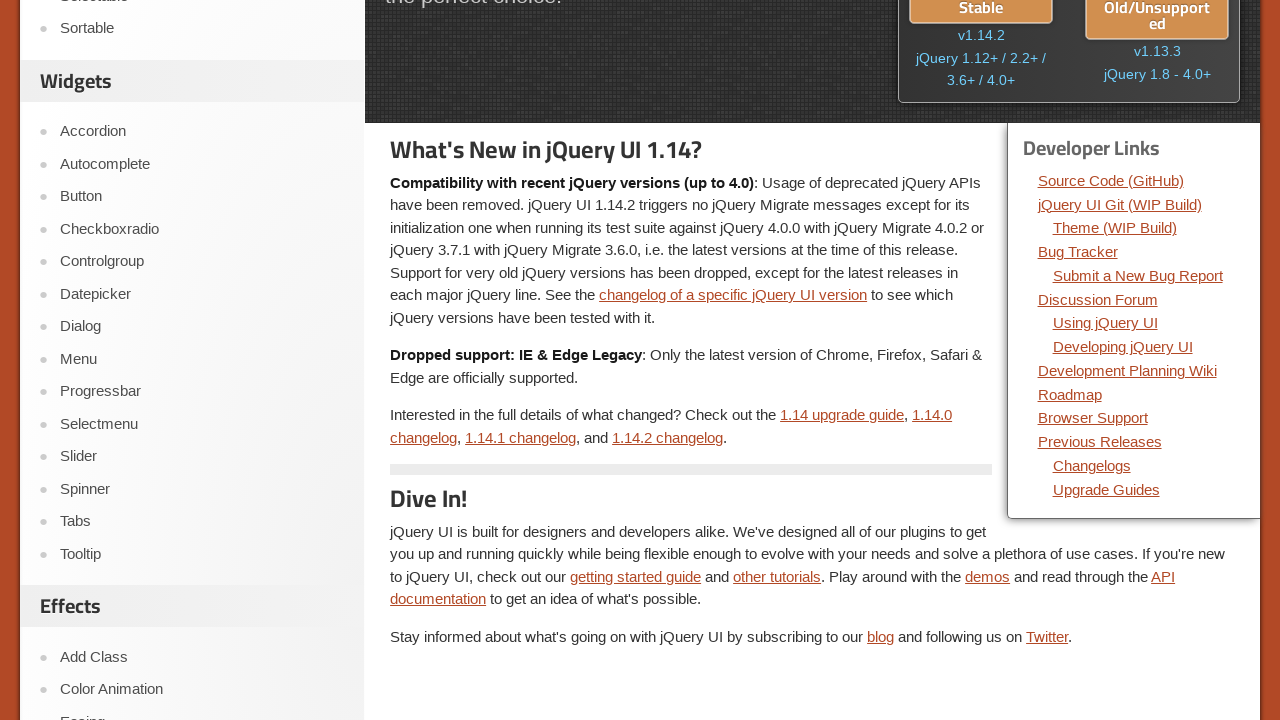

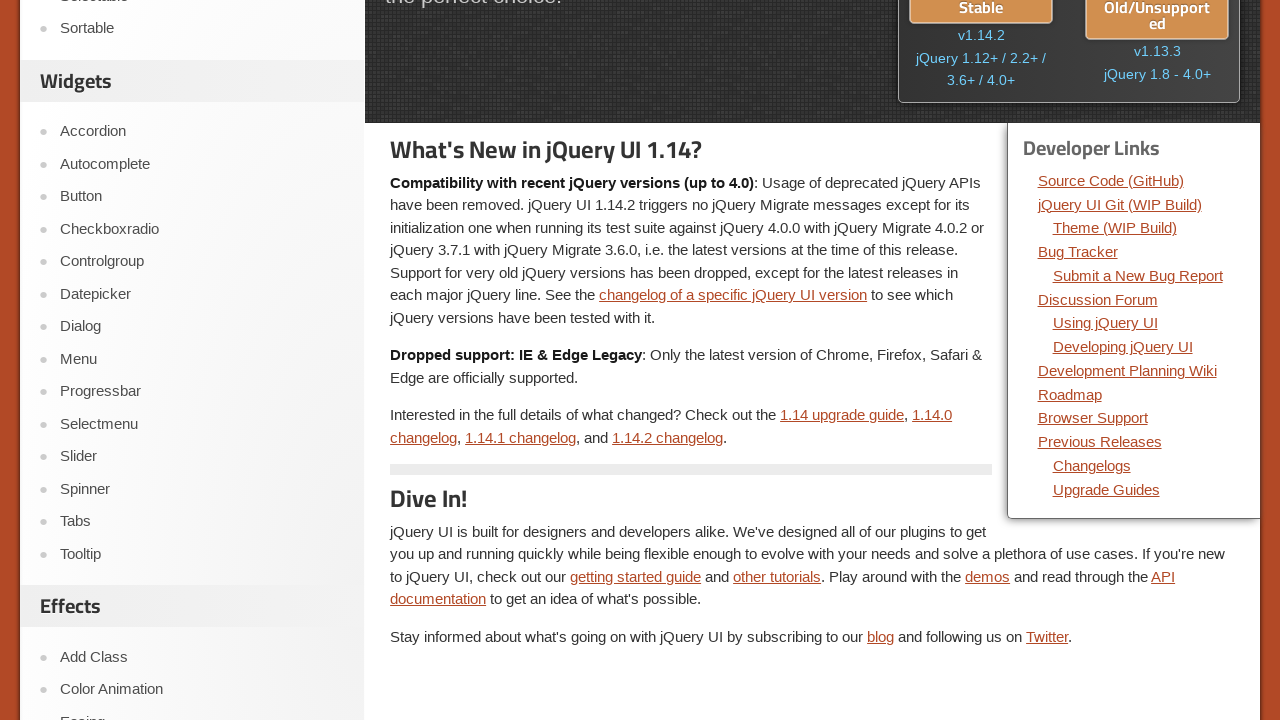